Navigates to Hepsiburada homepage to verify the page loads successfully

Starting URL: https://www.hepsiburada.com

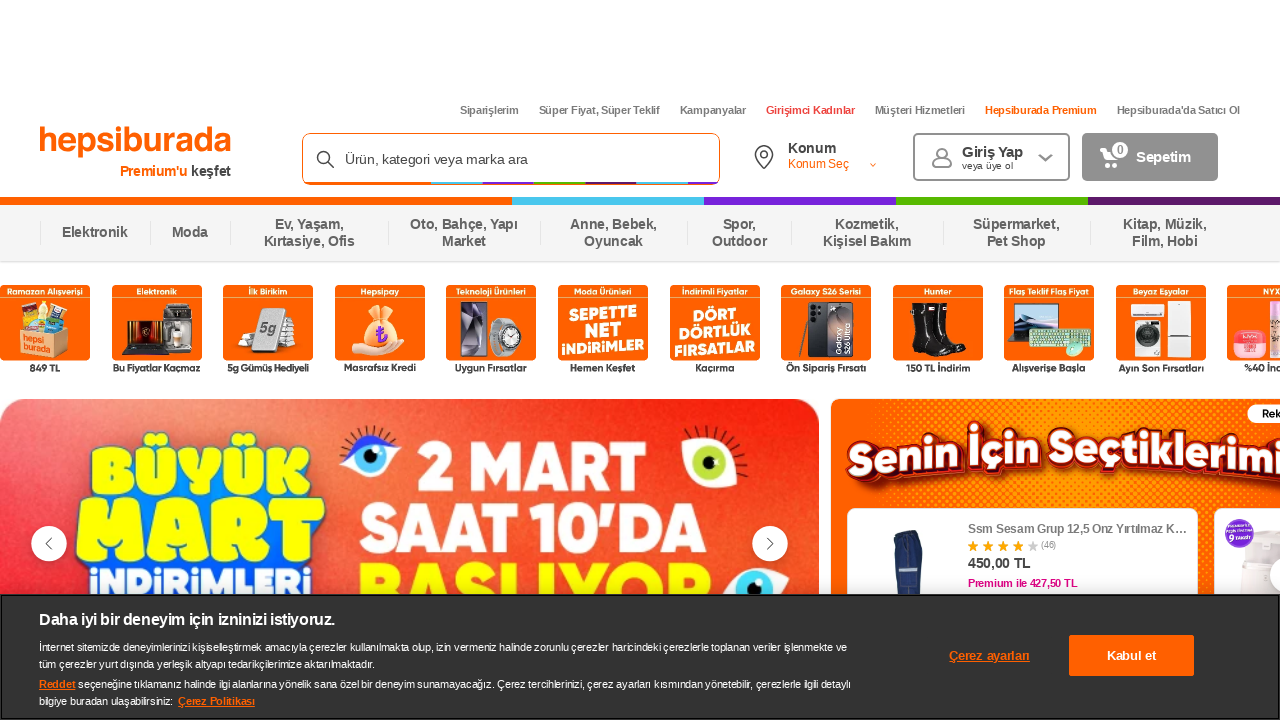

Waited for Hepsiburada homepage to load (DOM content loaded)
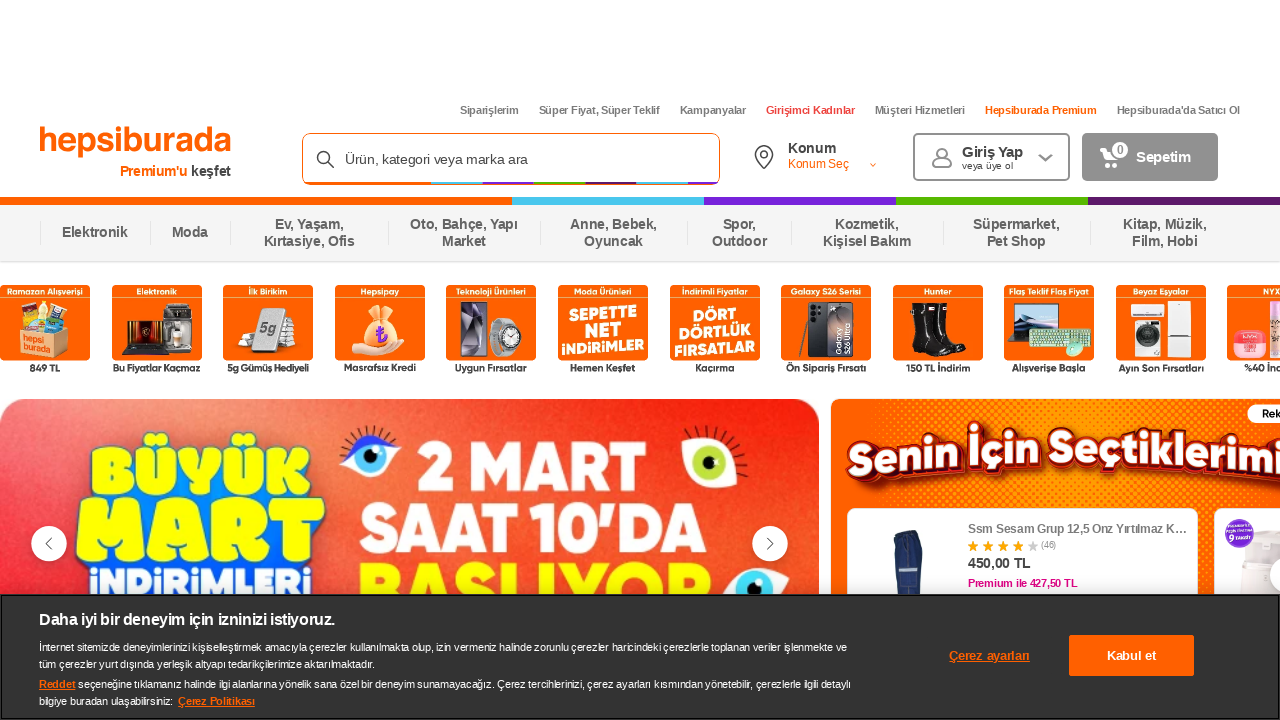

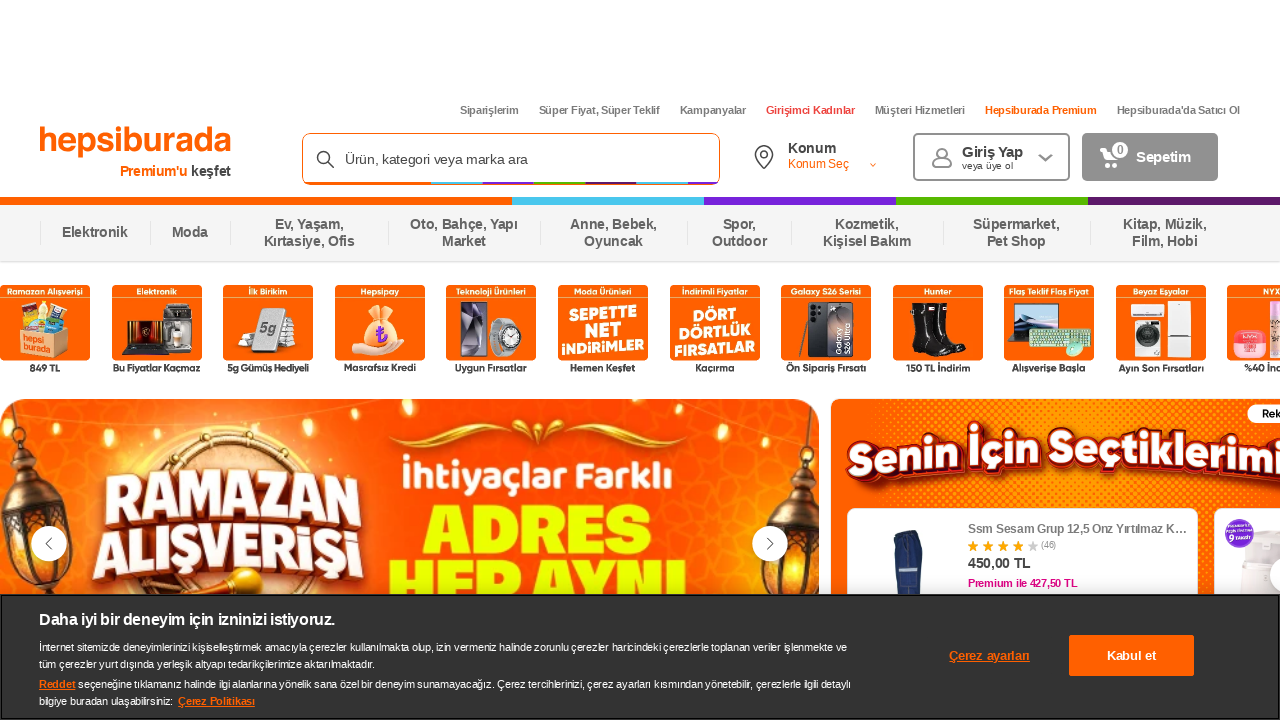